Tests opening multiple links from a footer column in new tabs using keyboard shortcuts, then switches between all opened tabs to verify they loaded correctly

Starting URL: https://rahulshettyacademy.com/AutomationPractice/

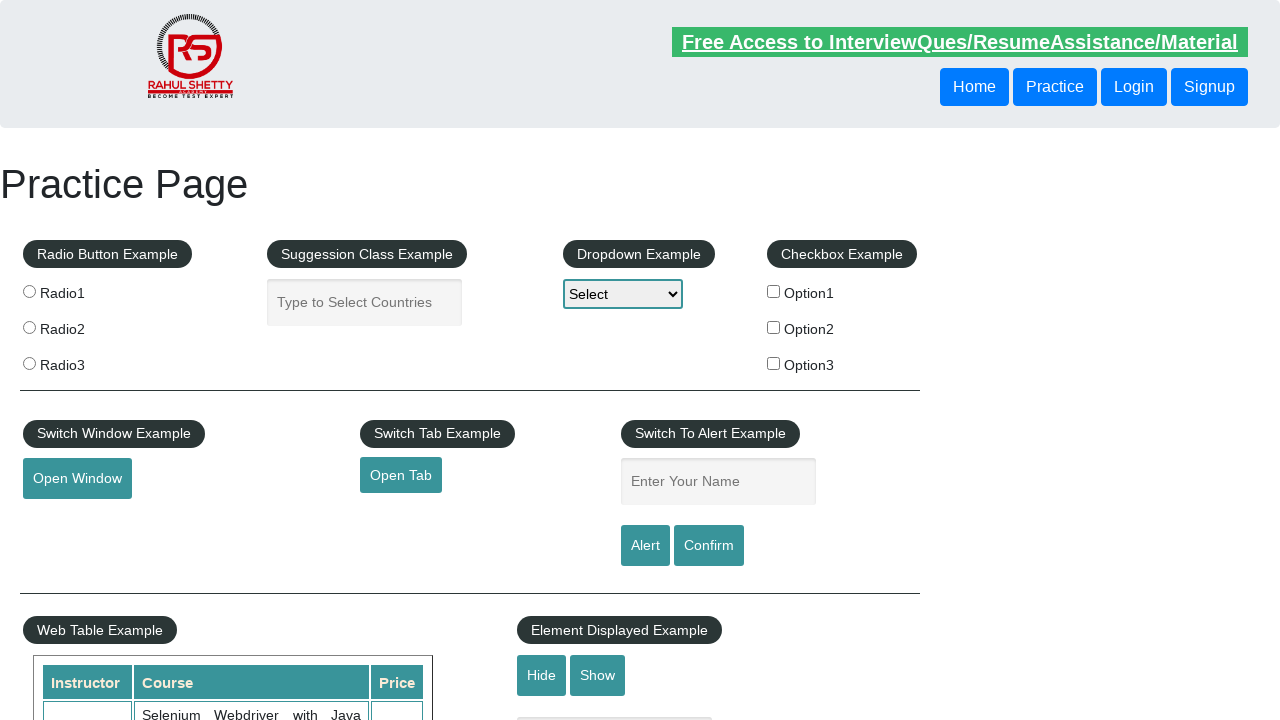

Waited for footer section #gf-BIG to load
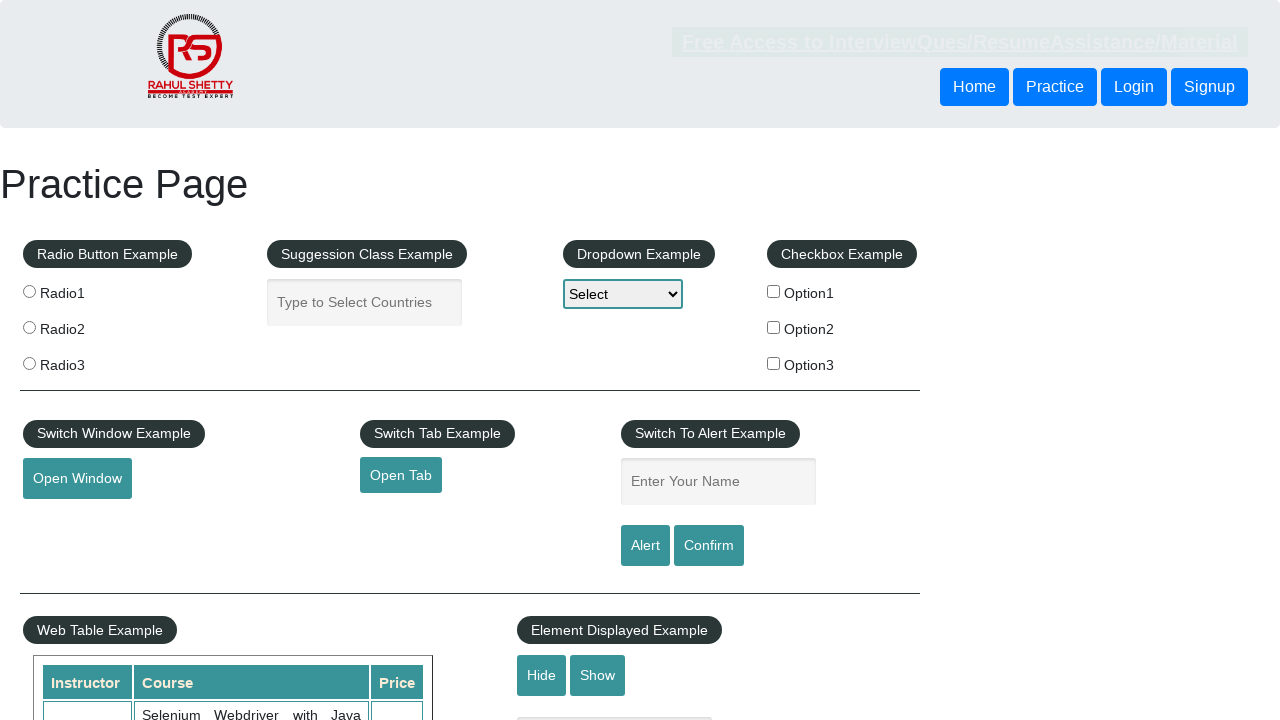

Located footer section #gf-BIG
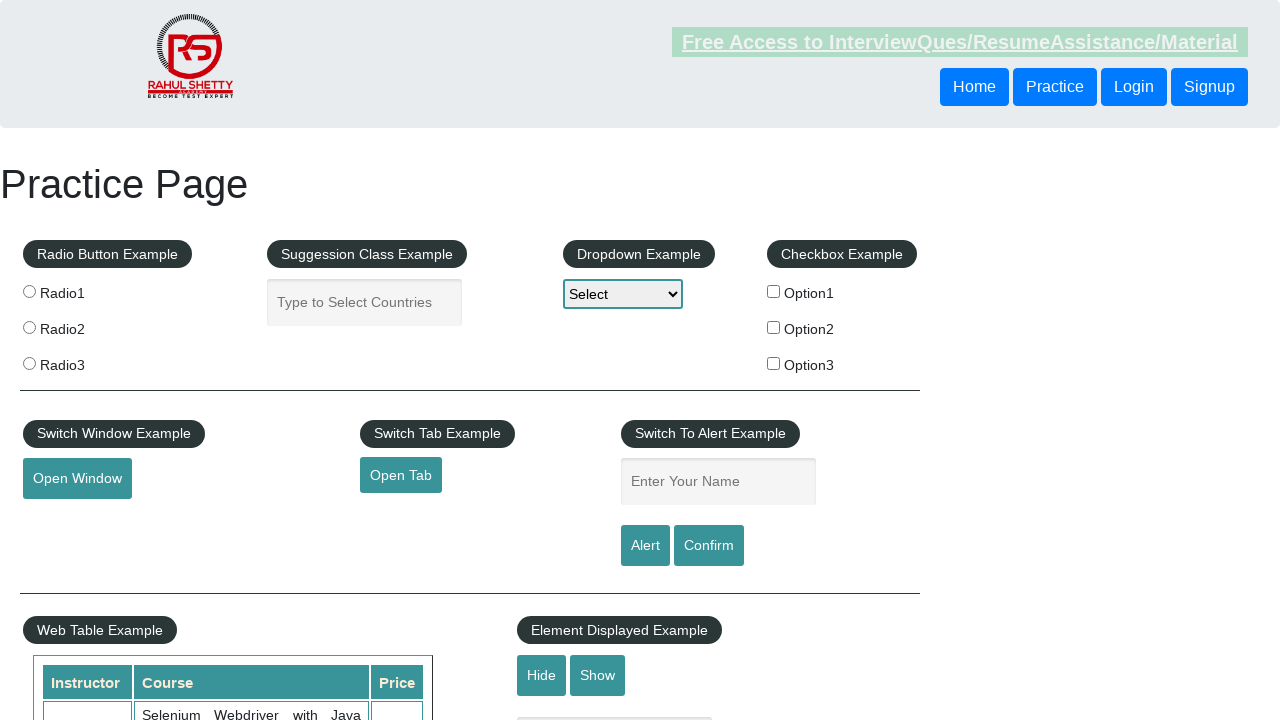

Located all links in first footer column
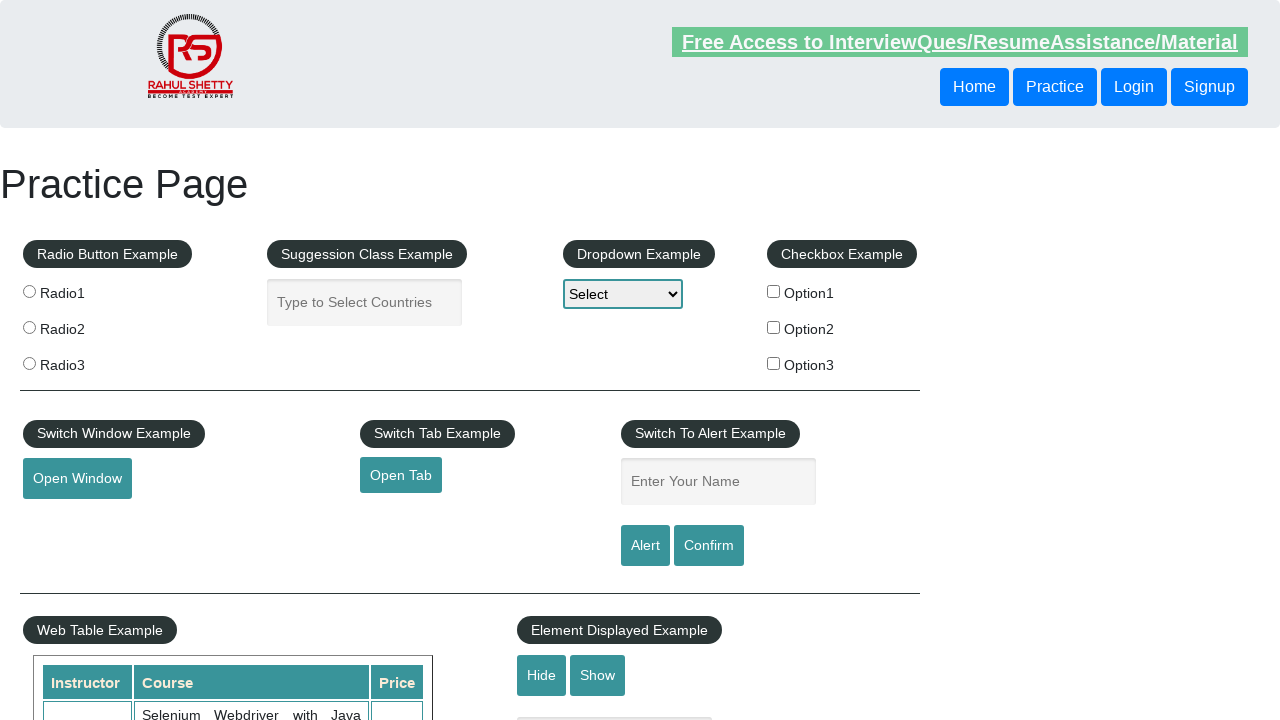

Found 5 links in first footer column
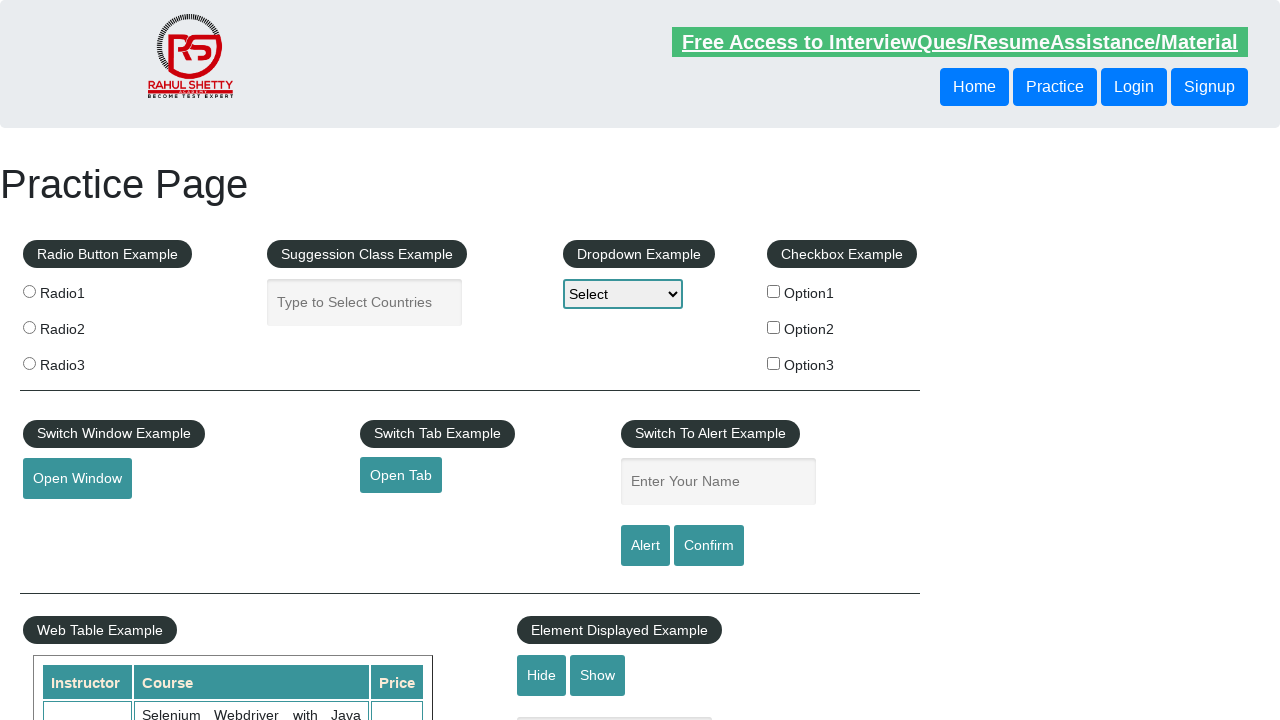

Clicked link 1 with Ctrl modifier to open in new tab at (68, 520) on #gf-BIG >> xpath=//table/tbody/tr/td[1]/ul >> a >> nth=1
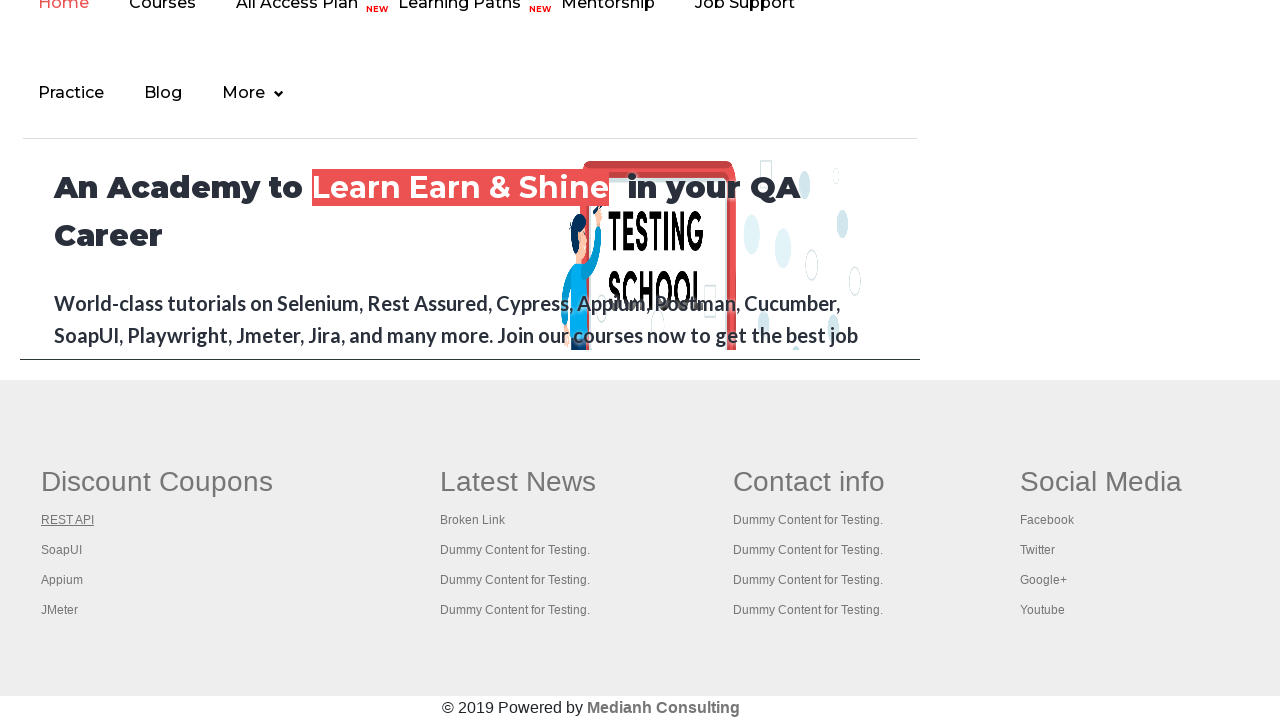

Waited 500ms for new tab to open
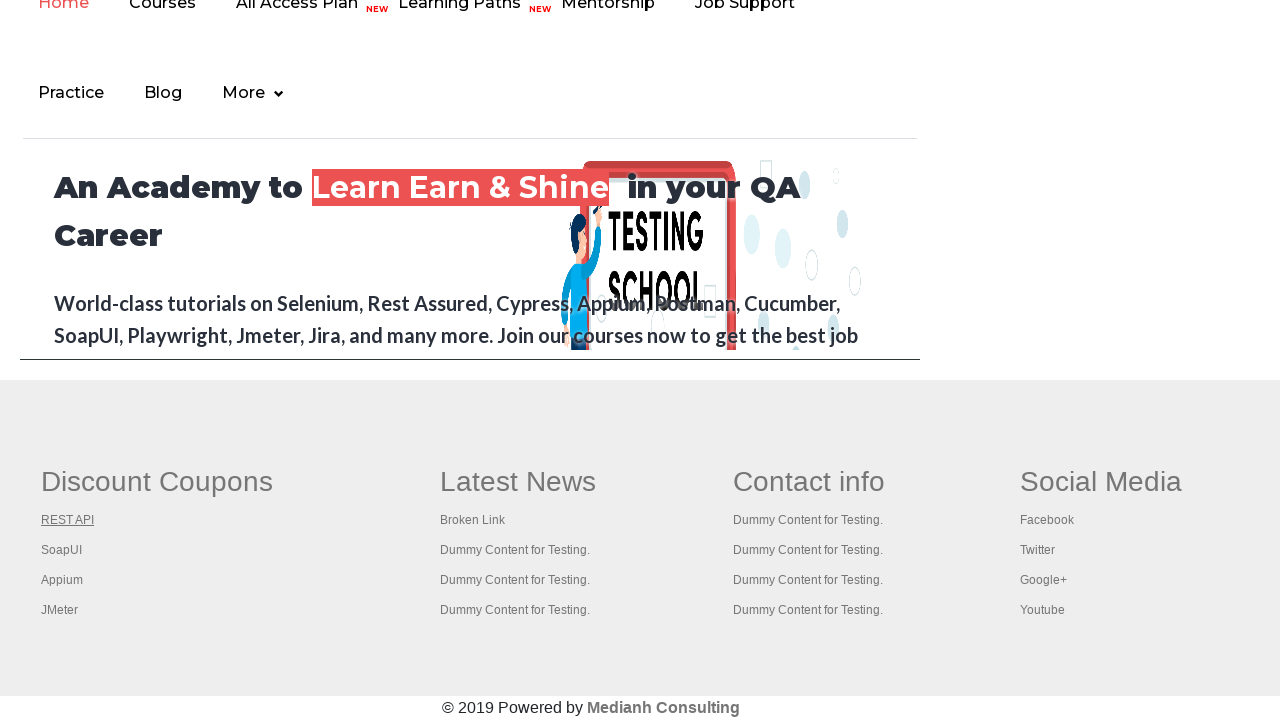

Clicked link 2 with Ctrl modifier to open in new tab at (62, 550) on #gf-BIG >> xpath=//table/tbody/tr/td[1]/ul >> a >> nth=2
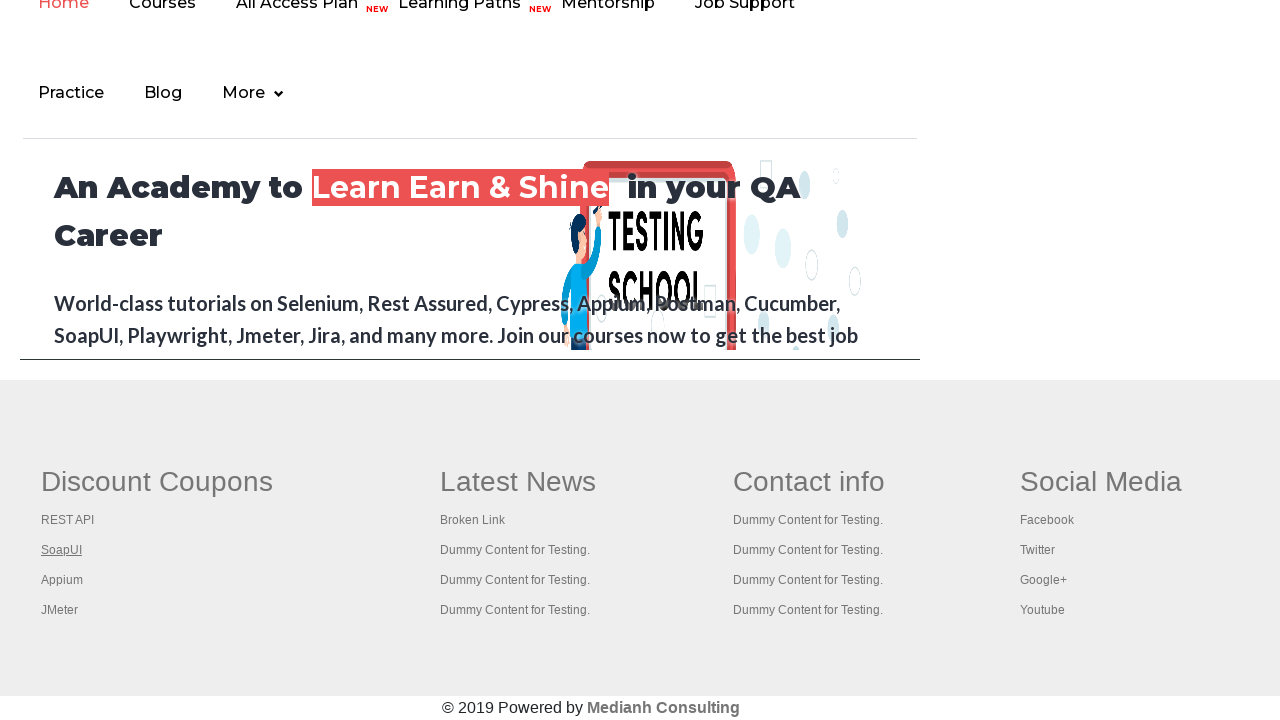

Waited 500ms for new tab to open
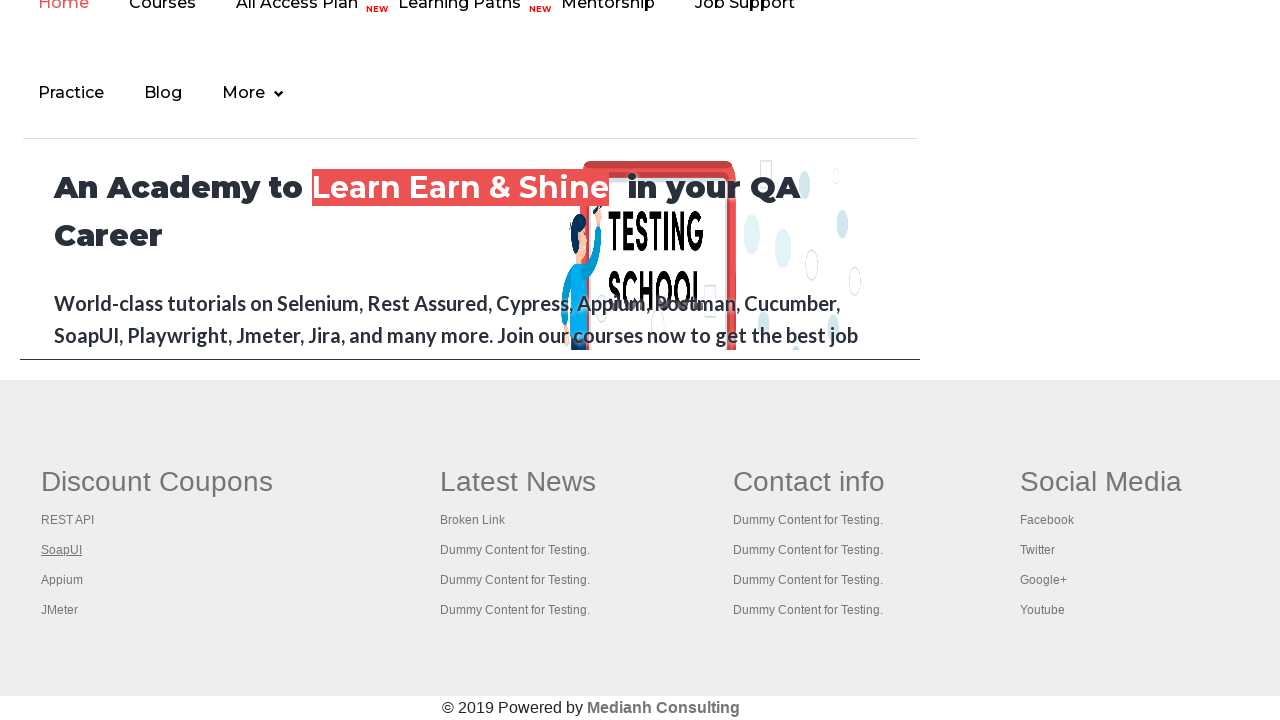

Clicked link 3 with Ctrl modifier to open in new tab at (62, 580) on #gf-BIG >> xpath=//table/tbody/tr/td[1]/ul >> a >> nth=3
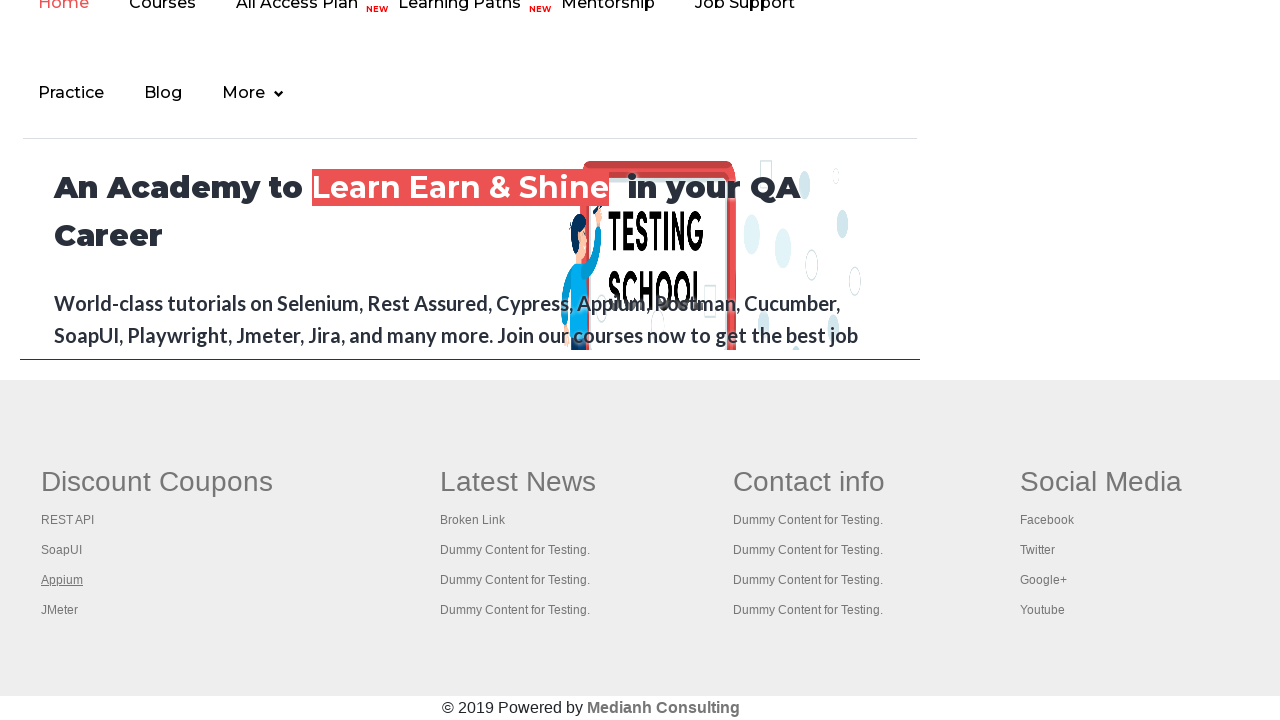

Waited 500ms for new tab to open
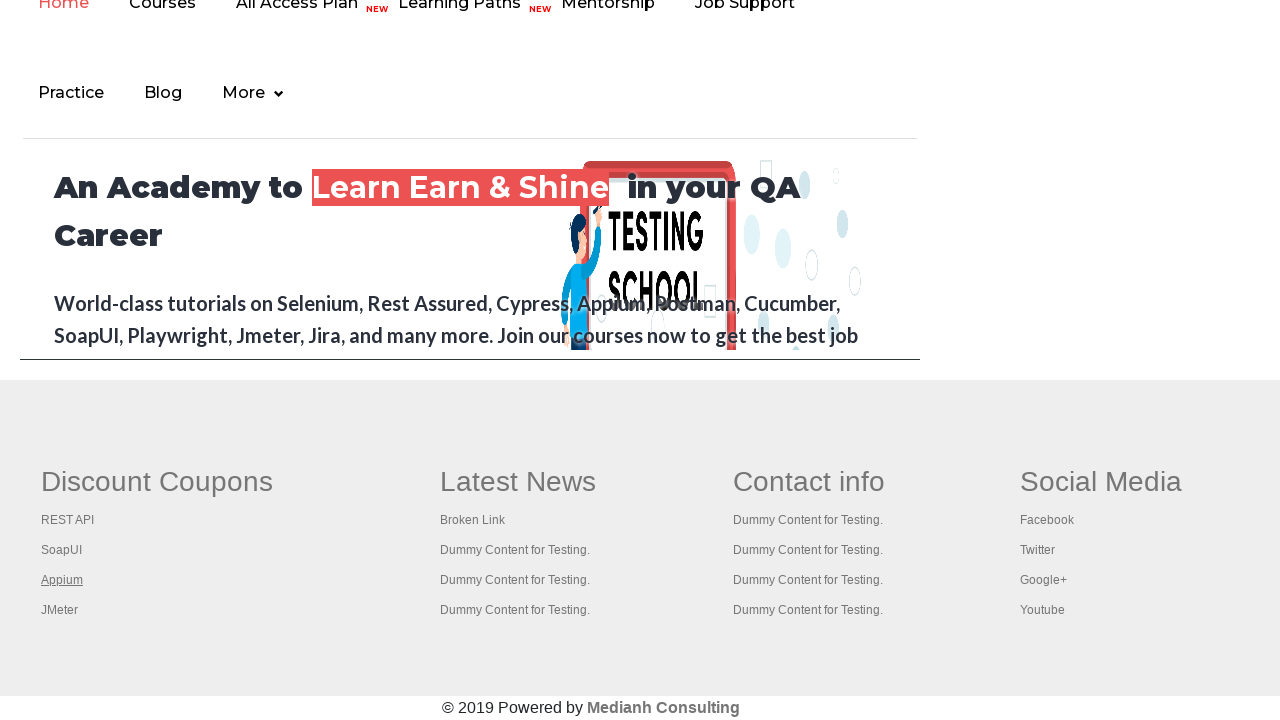

Clicked link 4 with Ctrl modifier to open in new tab at (60, 610) on #gf-BIG >> xpath=//table/tbody/tr/td[1]/ul >> a >> nth=4
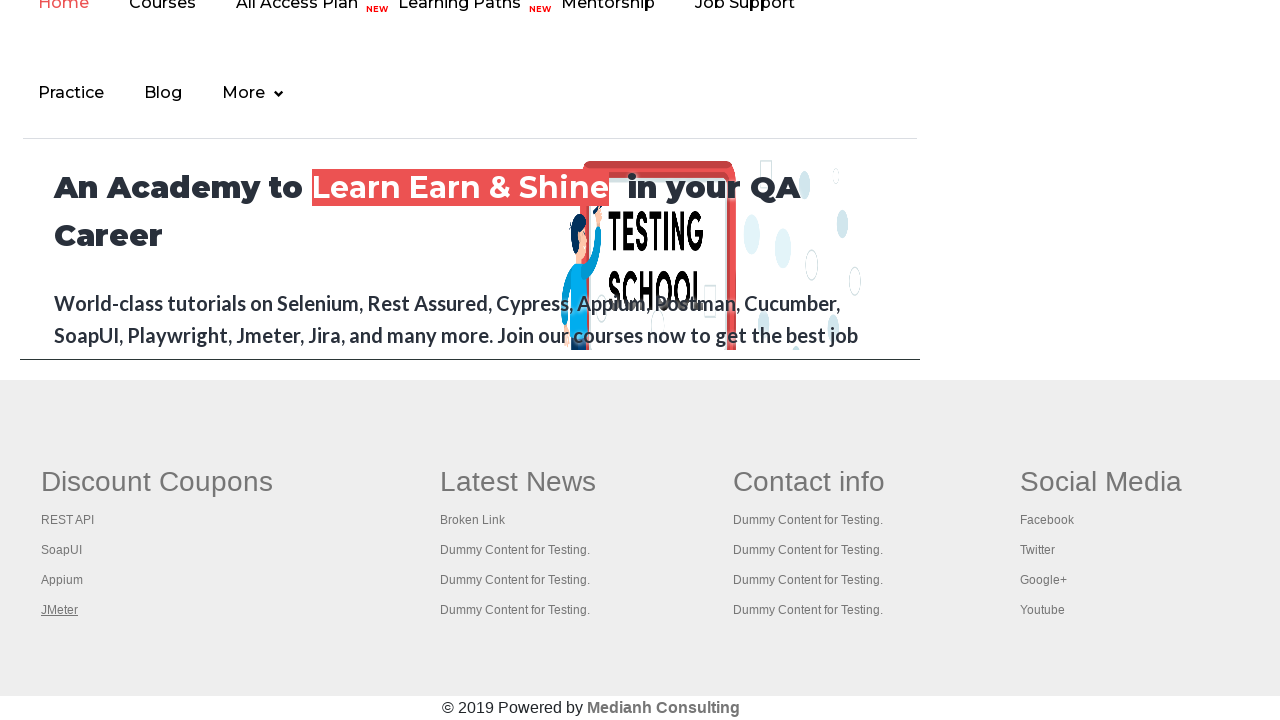

Waited 500ms for new tab to open
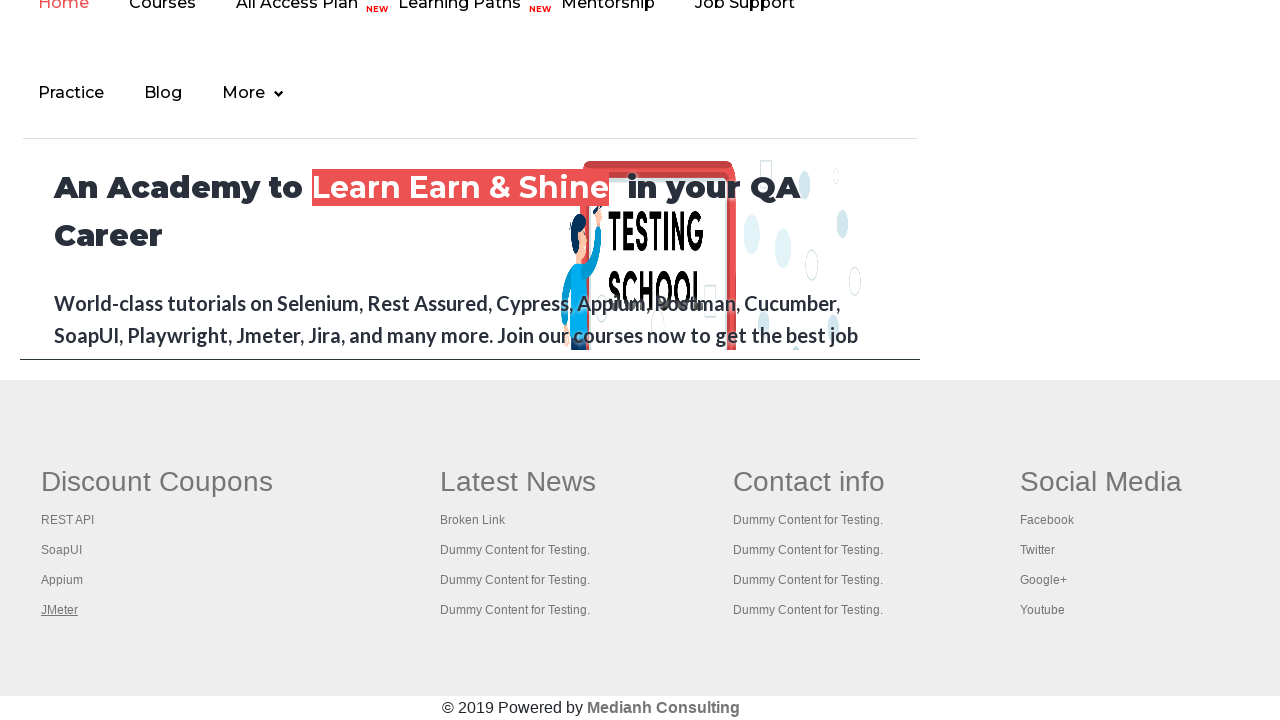

Retrieved all 5 pages/tabs from context
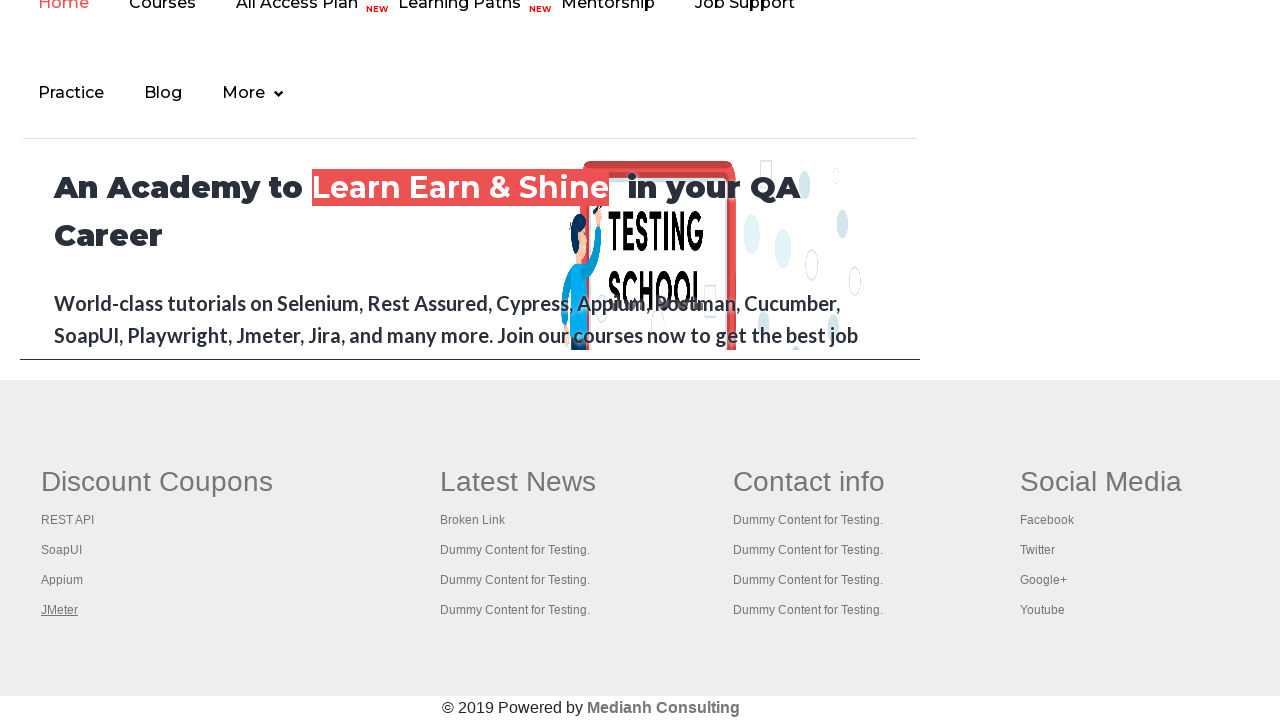

Brought a tab to front
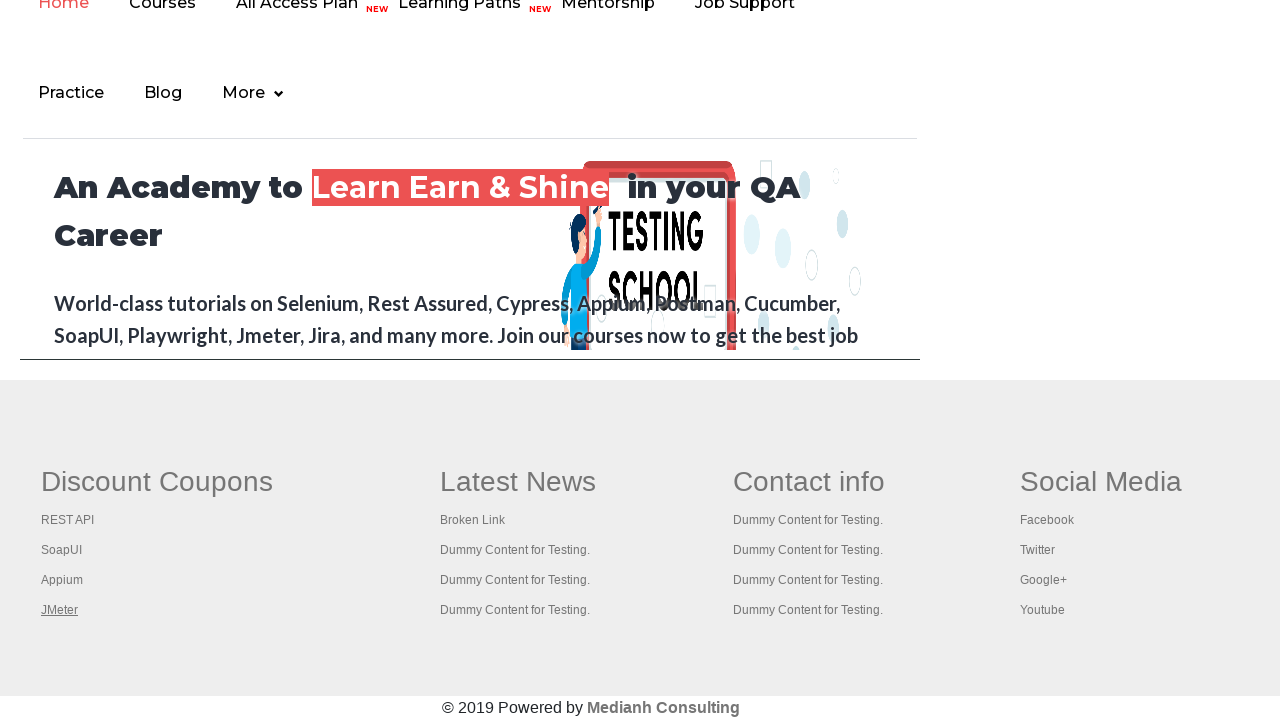

Verified tab loaded with domcontentloaded state
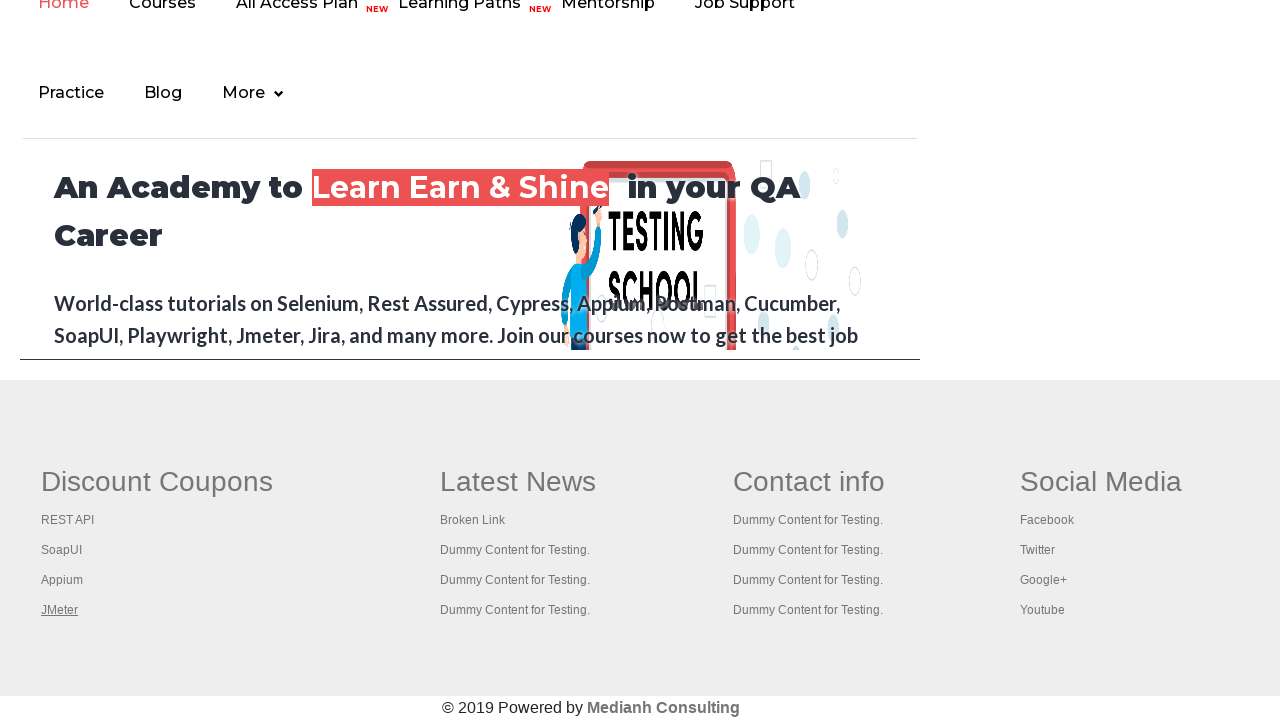

Brought a tab to front
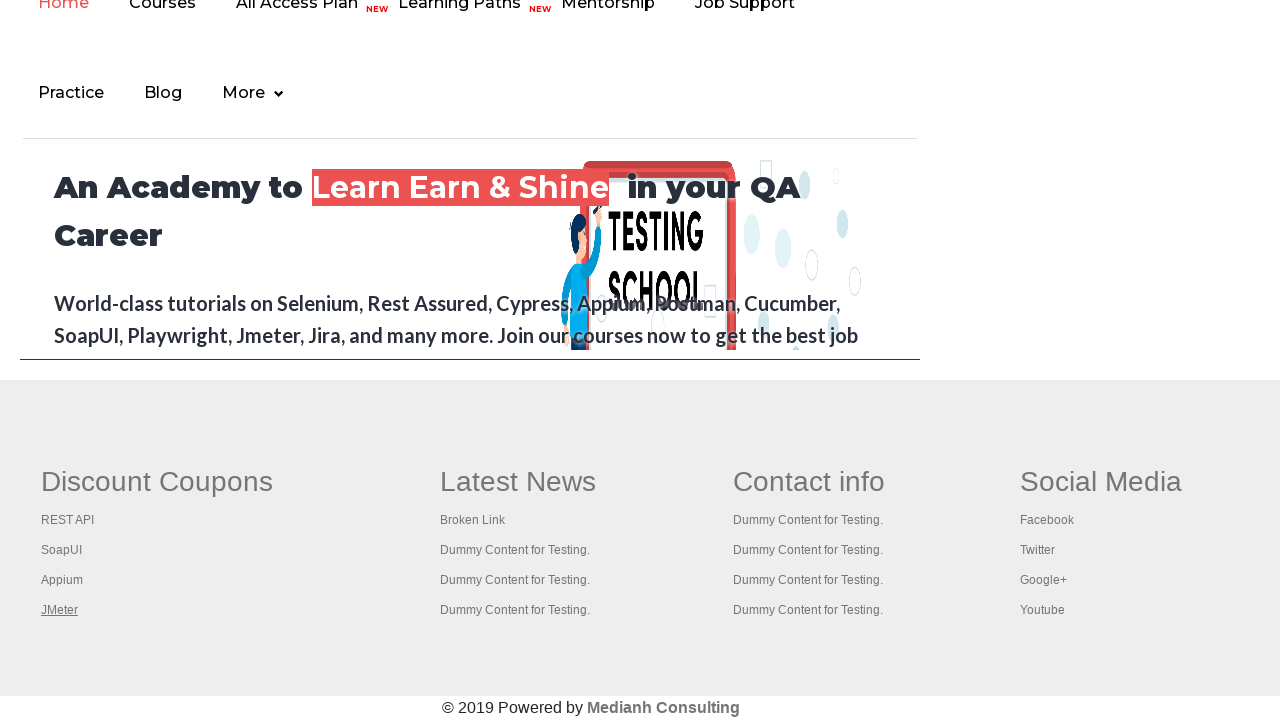

Verified tab loaded with domcontentloaded state
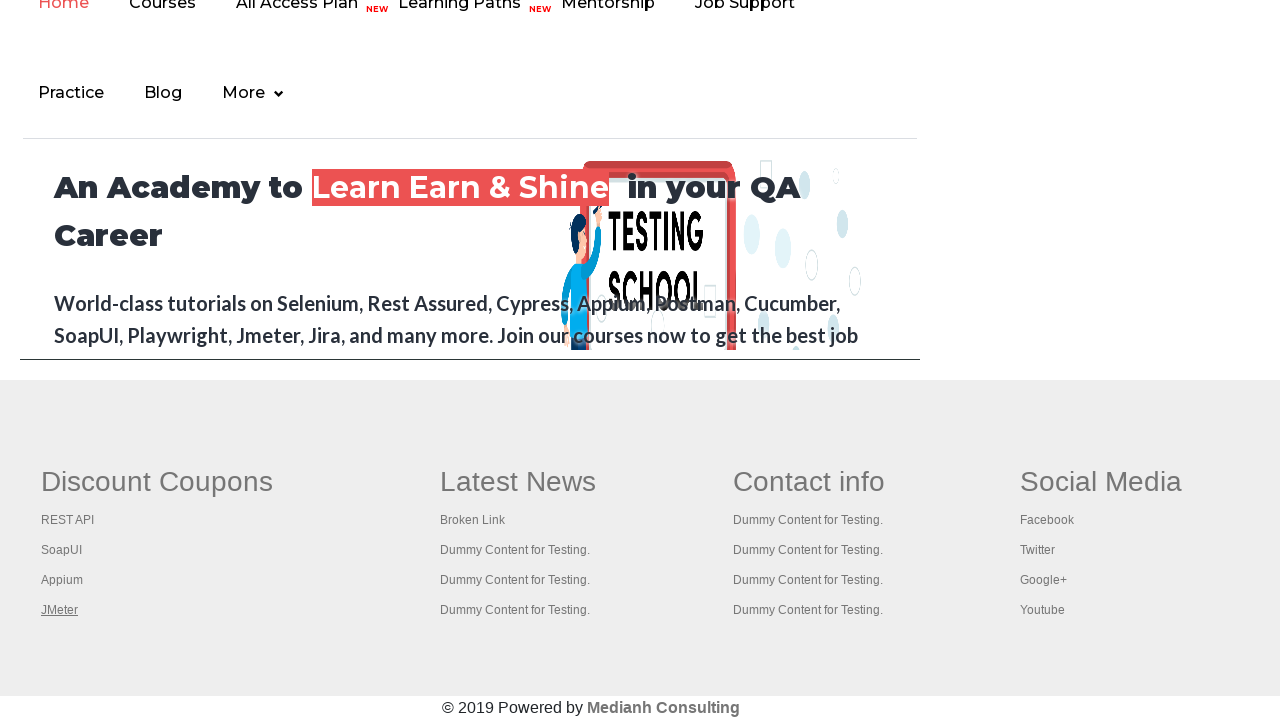

Brought a tab to front
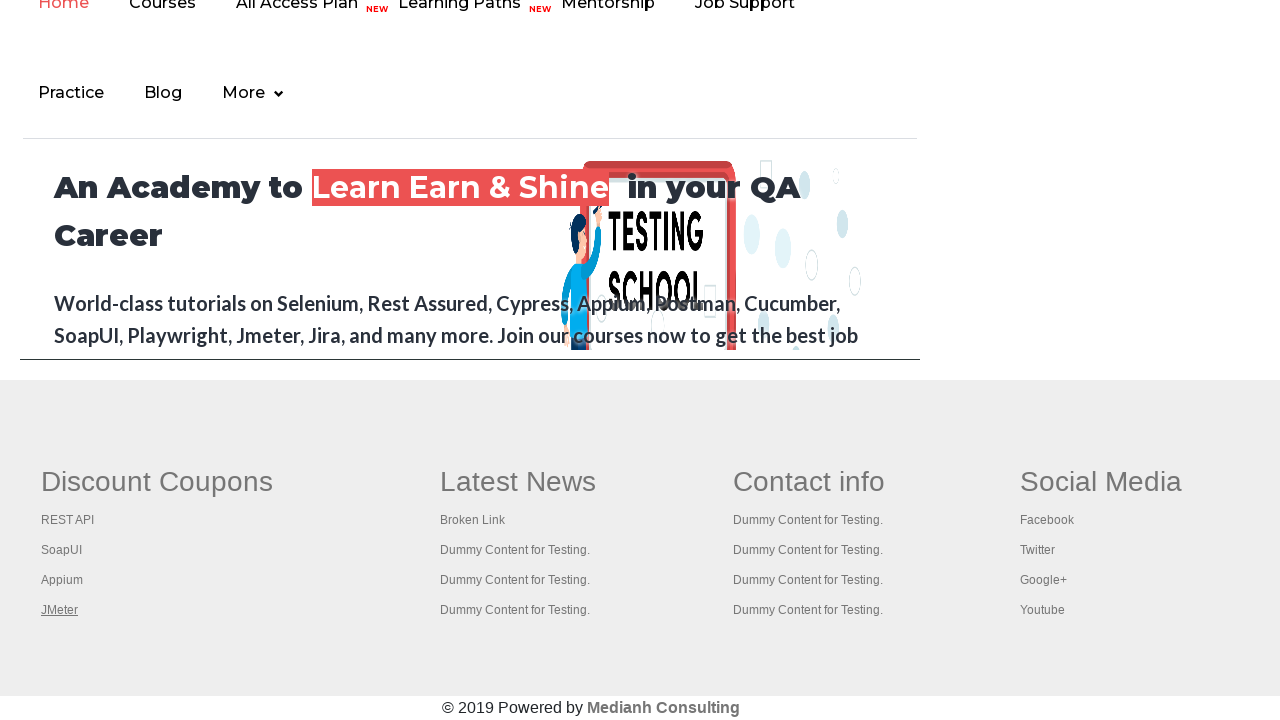

Verified tab loaded with domcontentloaded state
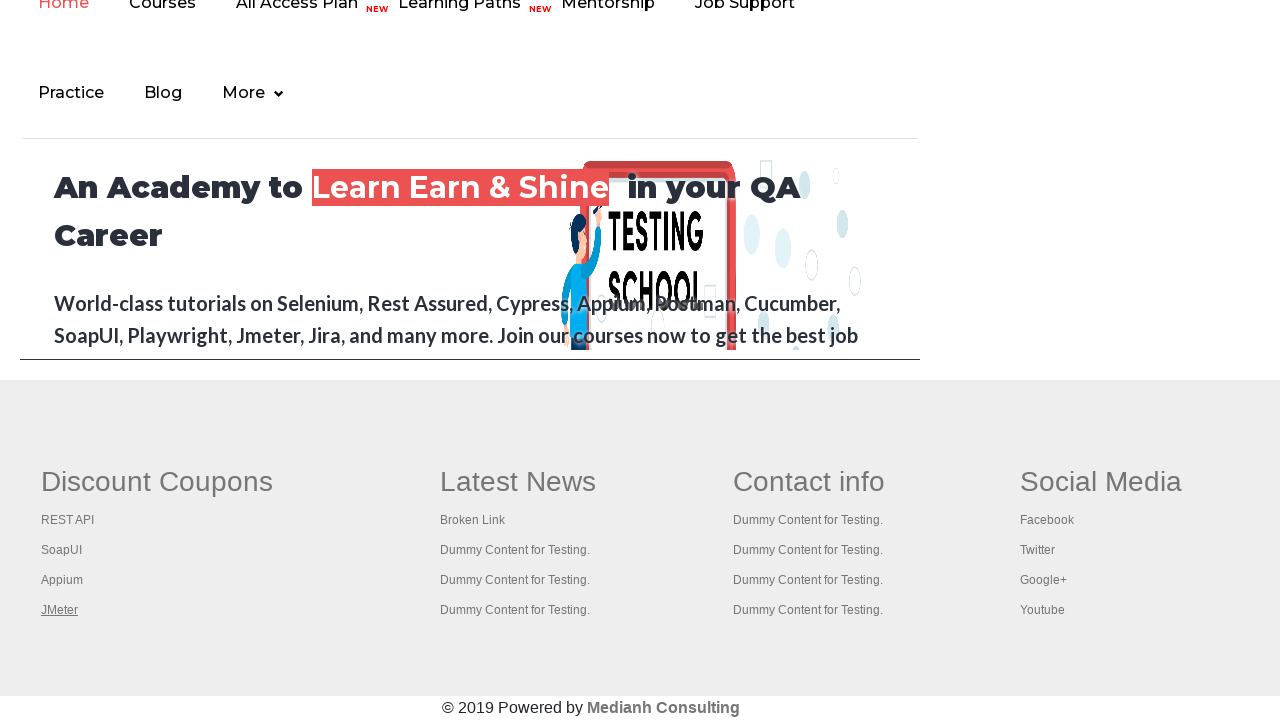

Brought a tab to front
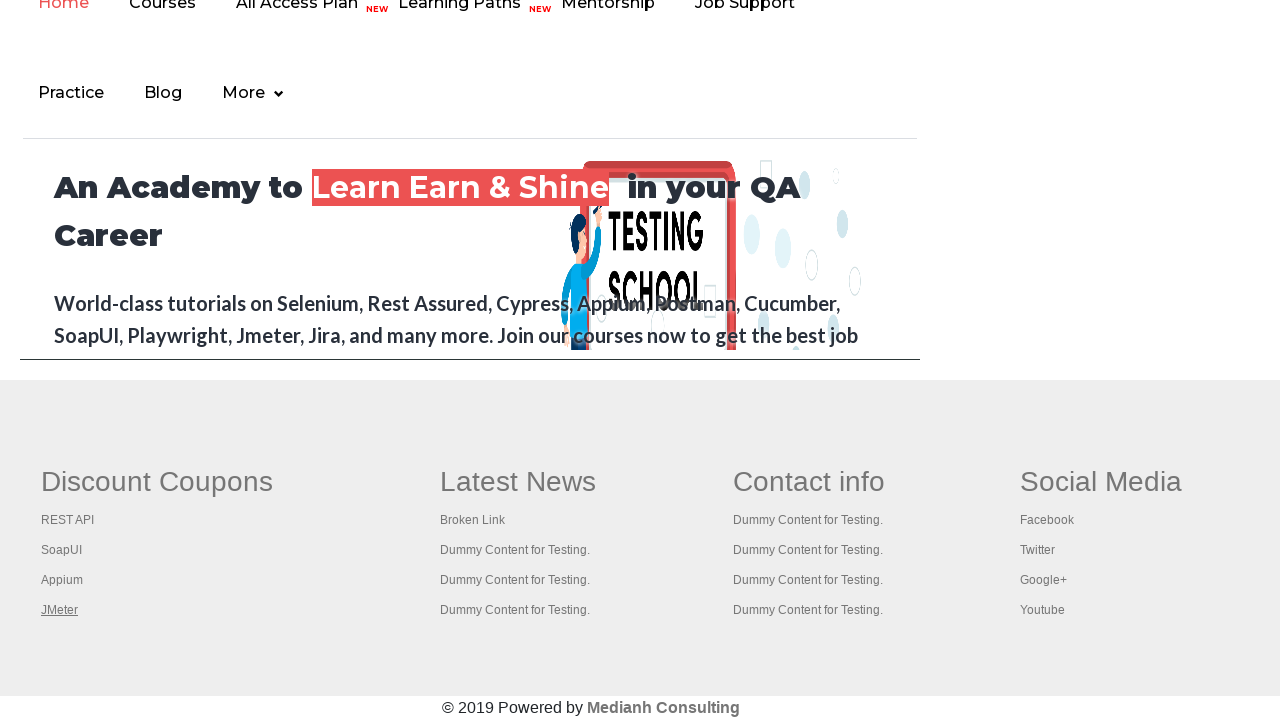

Verified tab loaded with domcontentloaded state
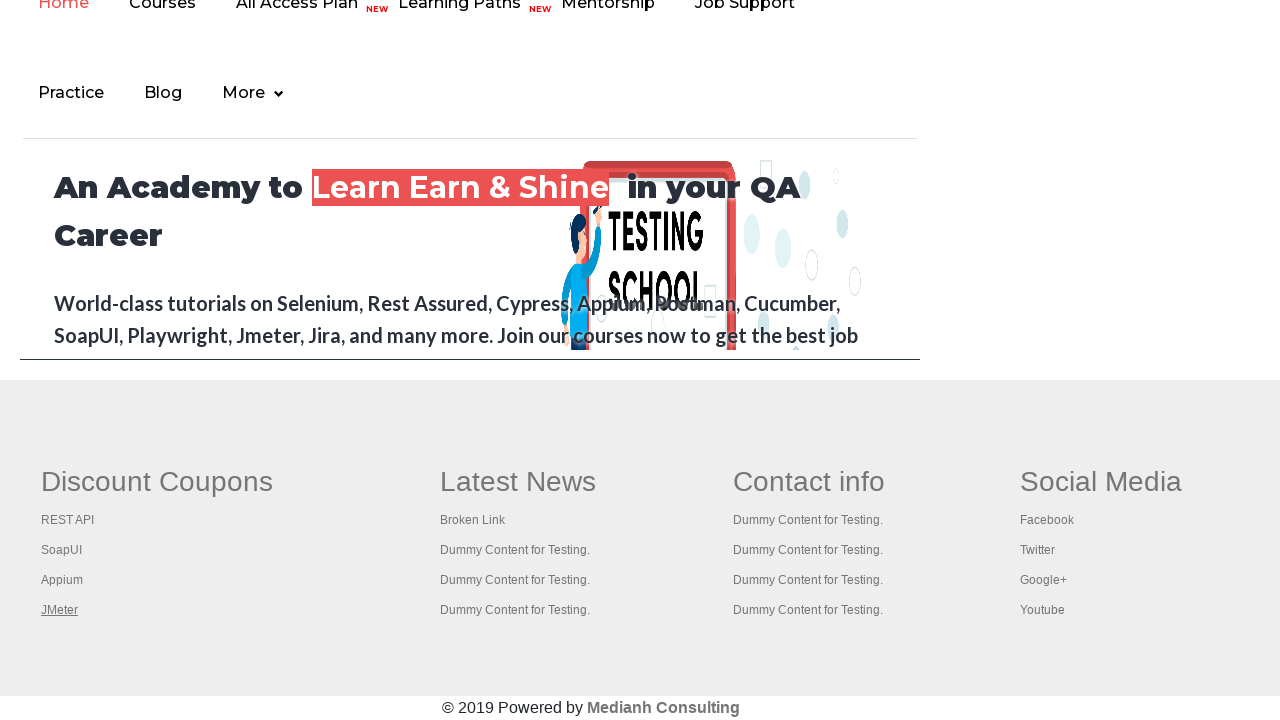

Brought a tab to front
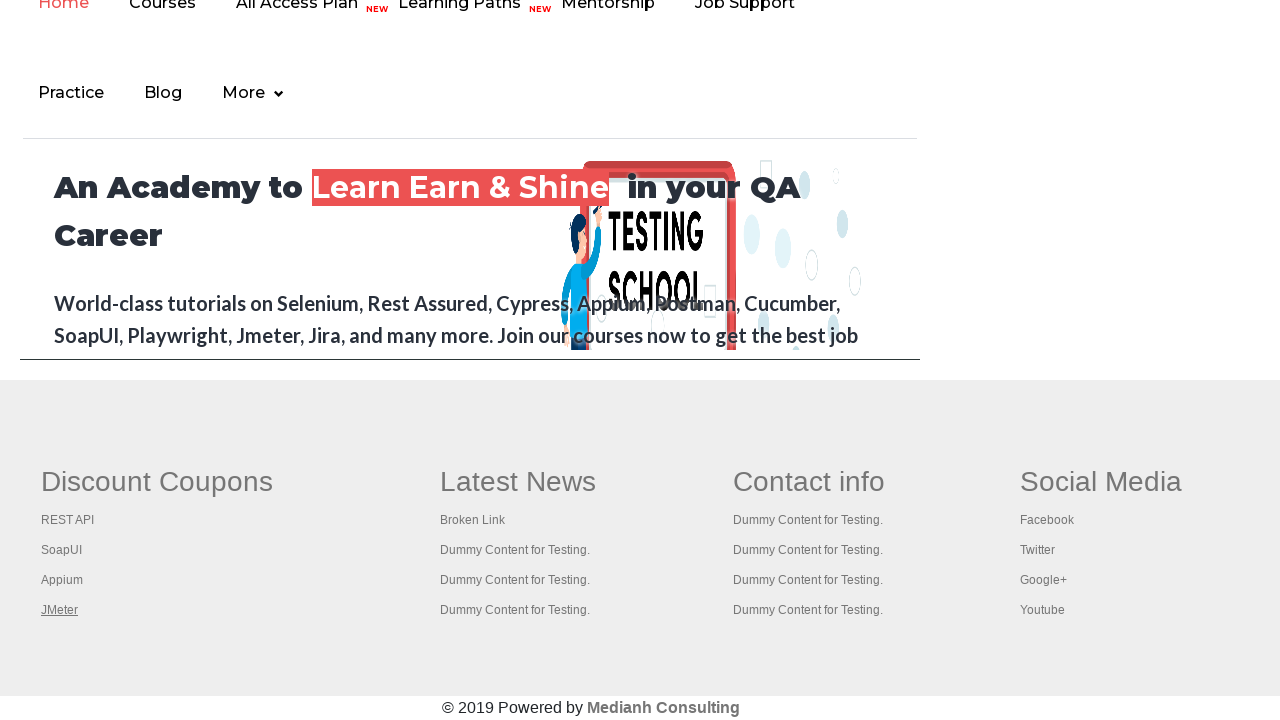

Verified tab loaded with domcontentloaded state
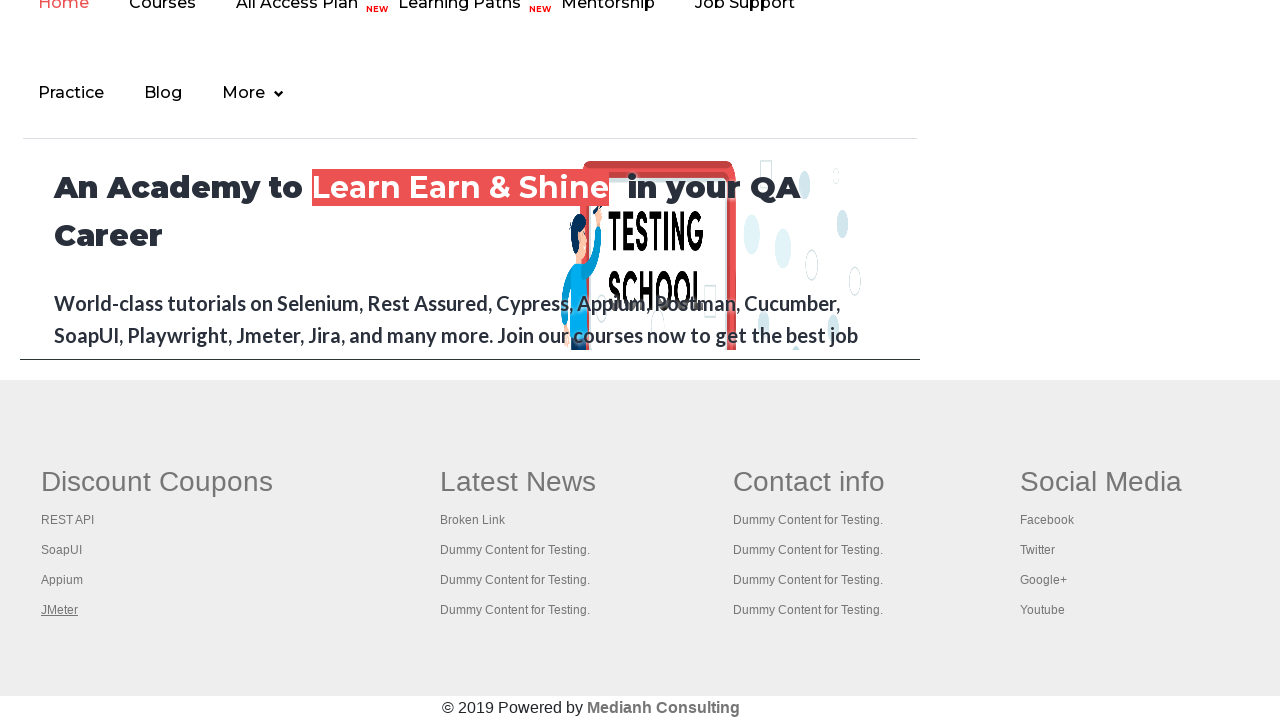

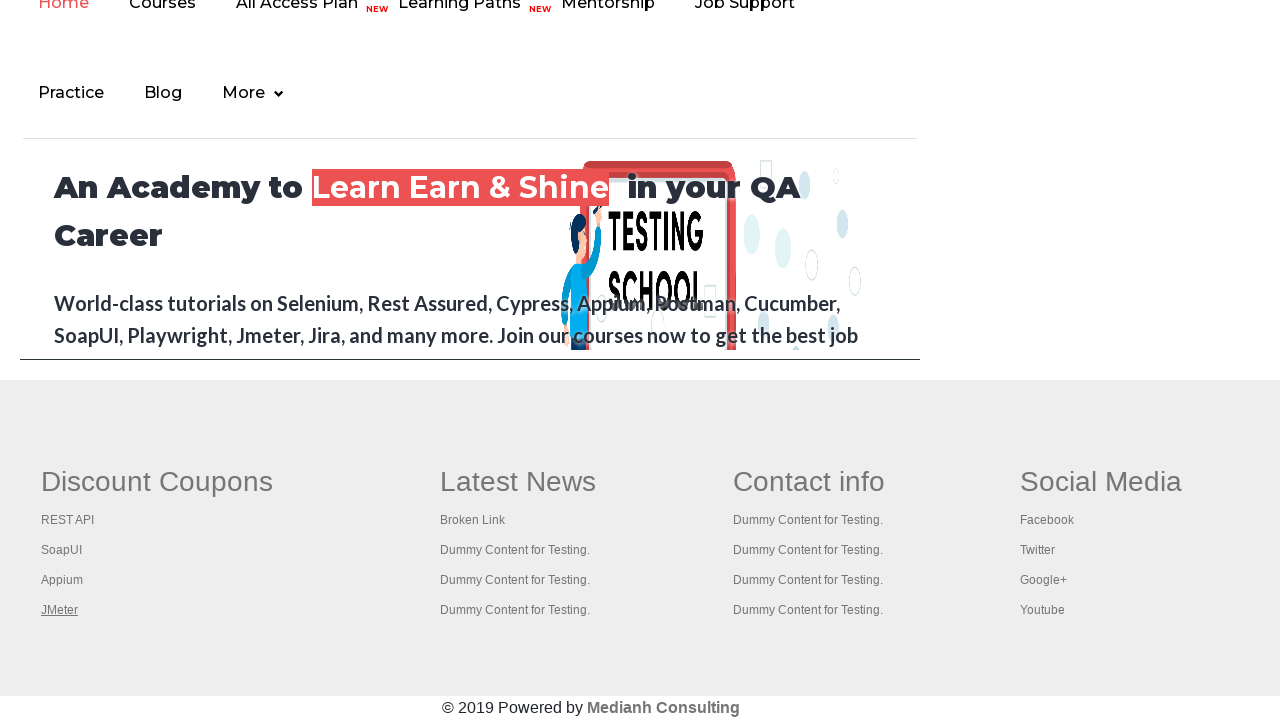